Tests form submission on W3Schools by enabling a disabled input field and submitting the form

Starting URL: https://www.w3schools.com/tags/tryit.asp?filename=tryhtml_input_disabled

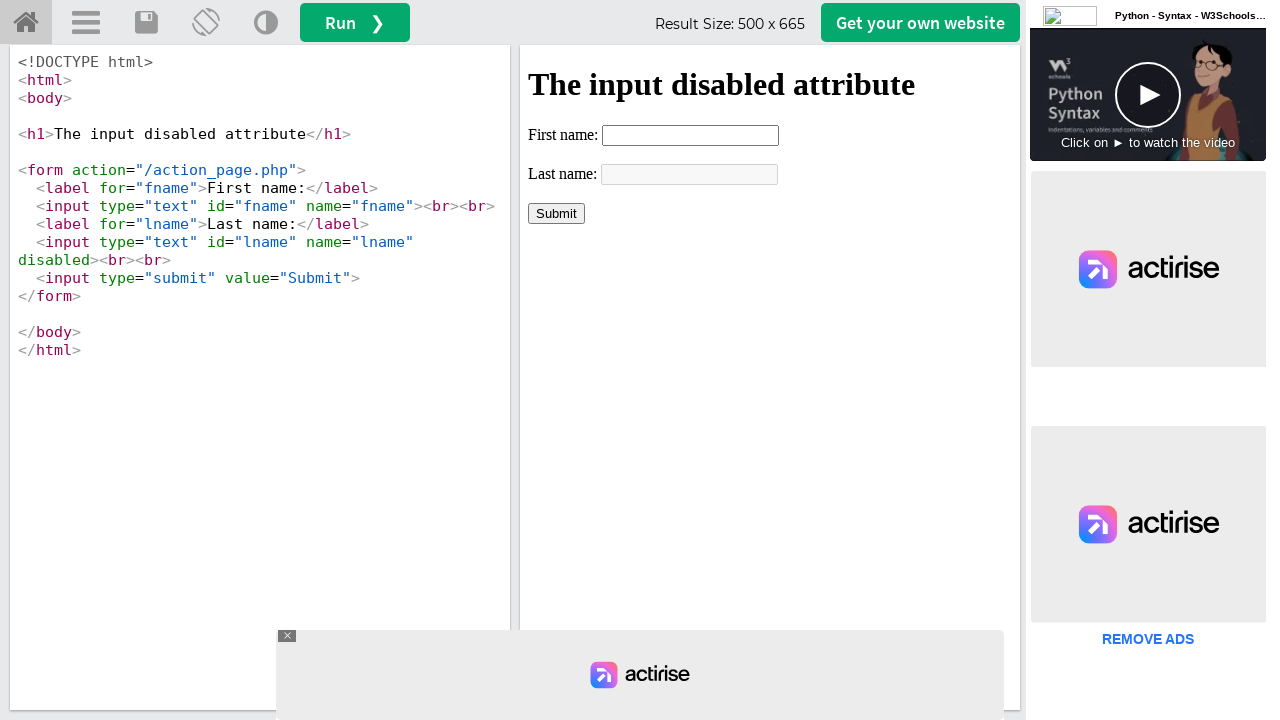

Located iframe with ID 'iframeResult'
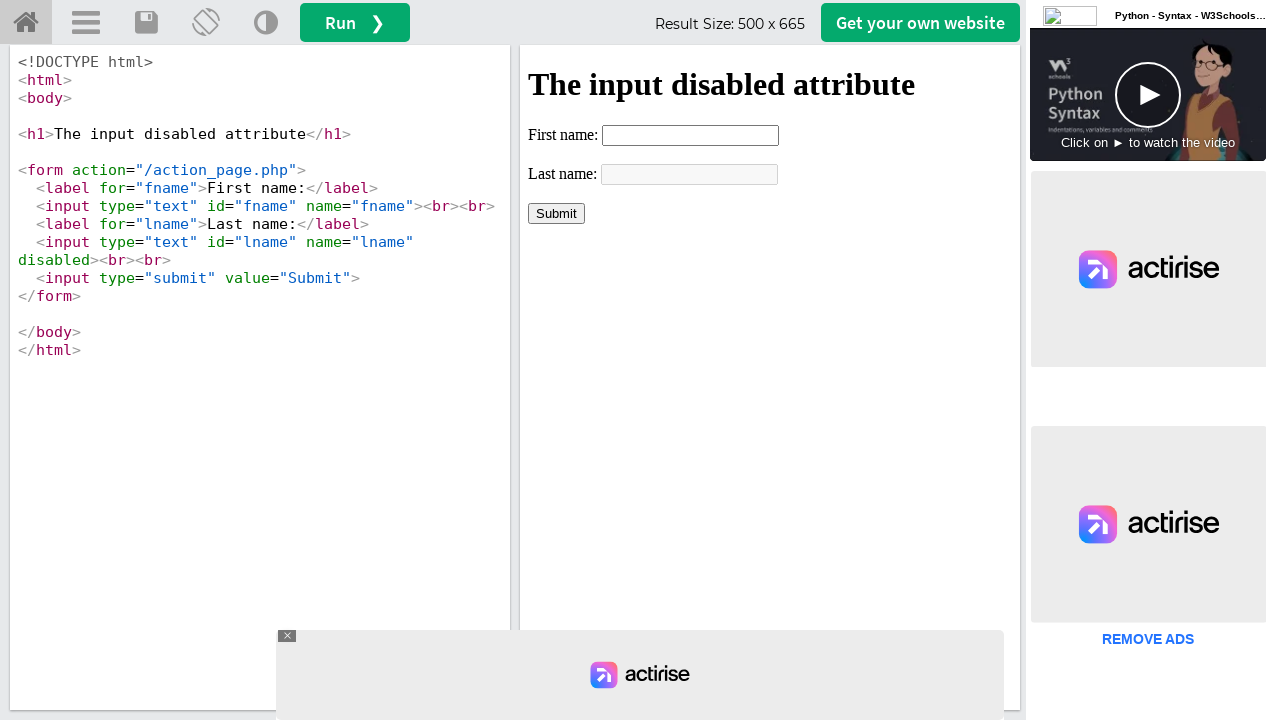

Filled first name field with 'Automation' on xpath=//iframe[@id='iframeResult'] >> internal:control=enter-frame >> xpath=//in
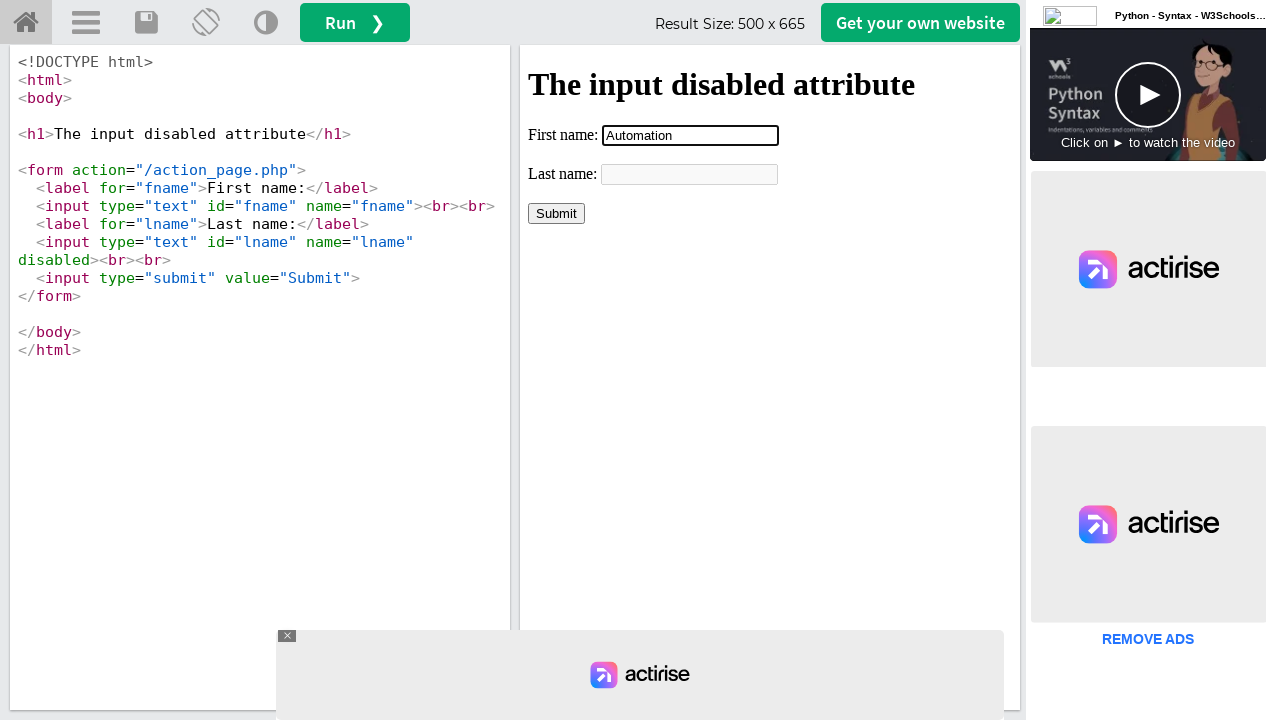

Removed disabled attribute from last name field using JavaScript
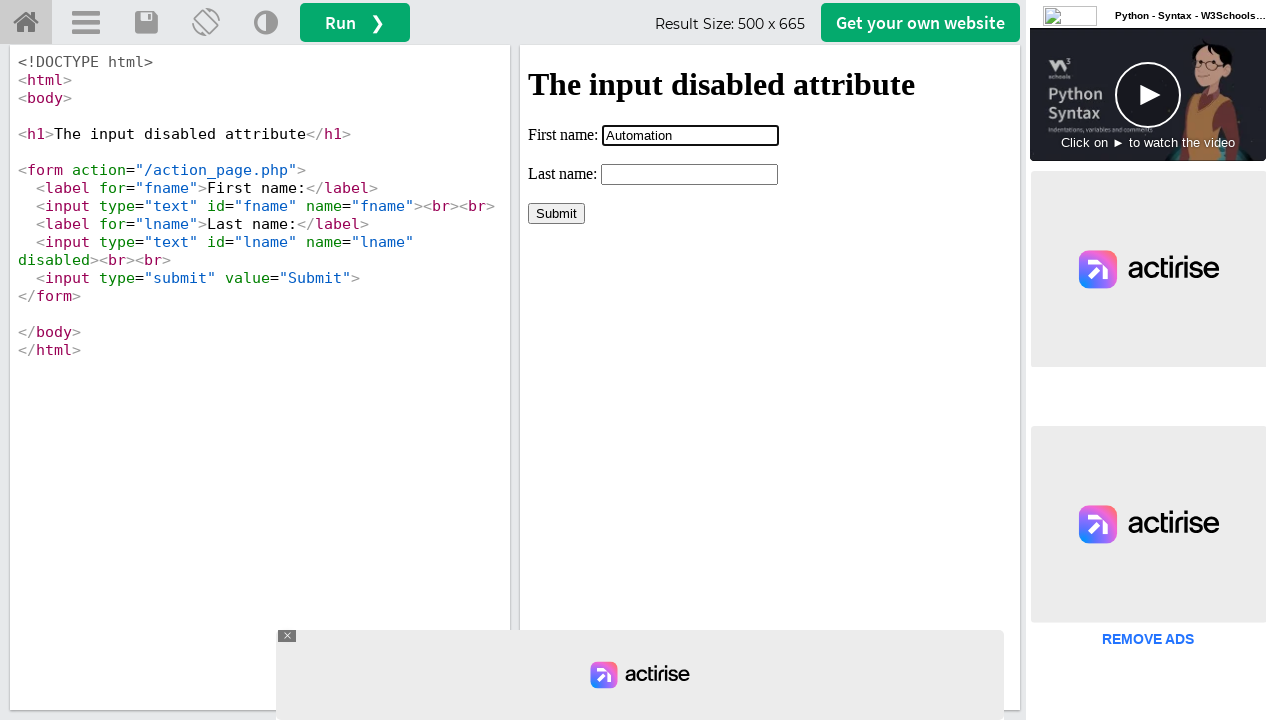

Filled last name field with 'Testing' on xpath=//iframe[@id='iframeResult'] >> internal:control=enter-frame >> xpath=//in
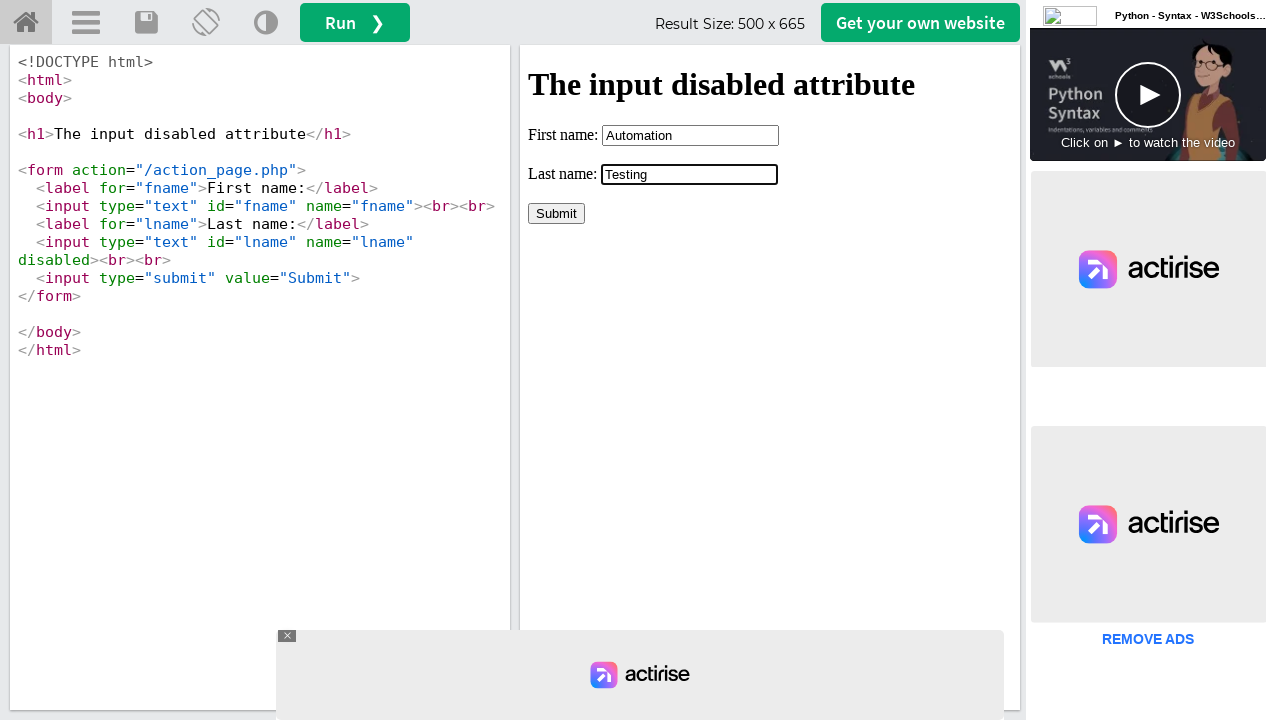

Clicked Submit button to submit the form at (556, 213) on xpath=//iframe[@id='iframeResult'] >> internal:control=enter-frame >> xpath=//in
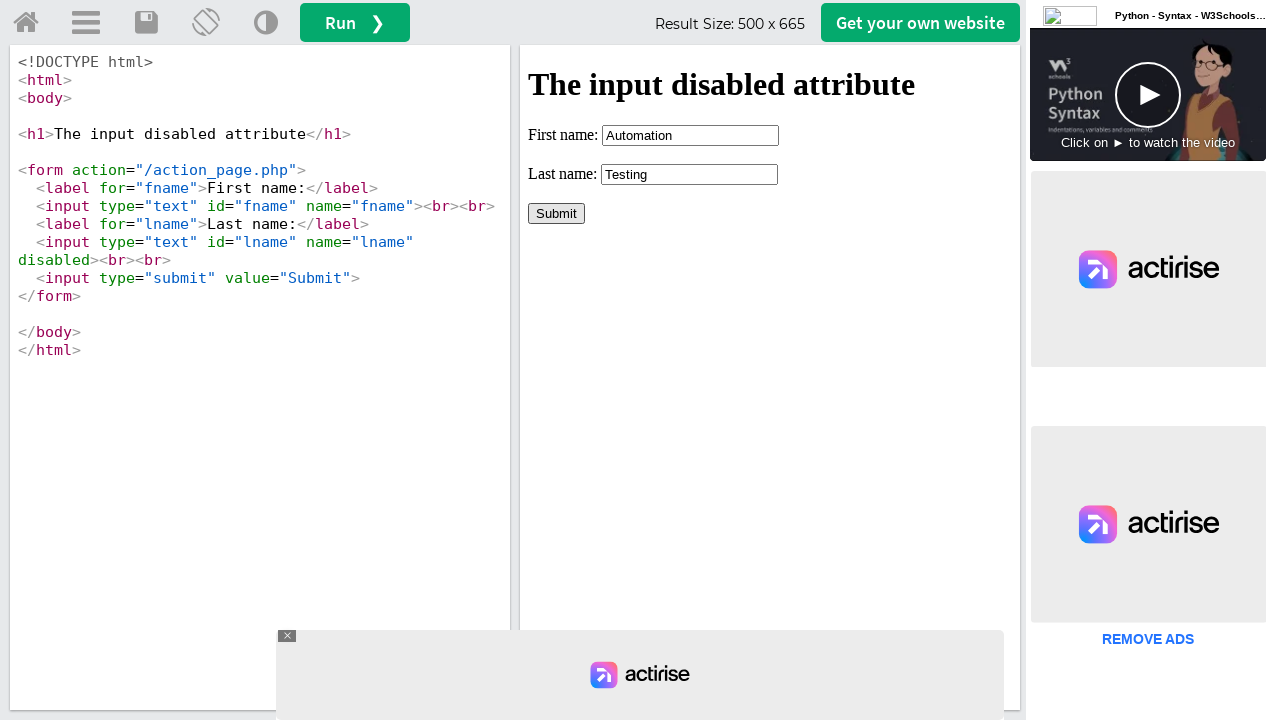

Success message appeared with form submission results
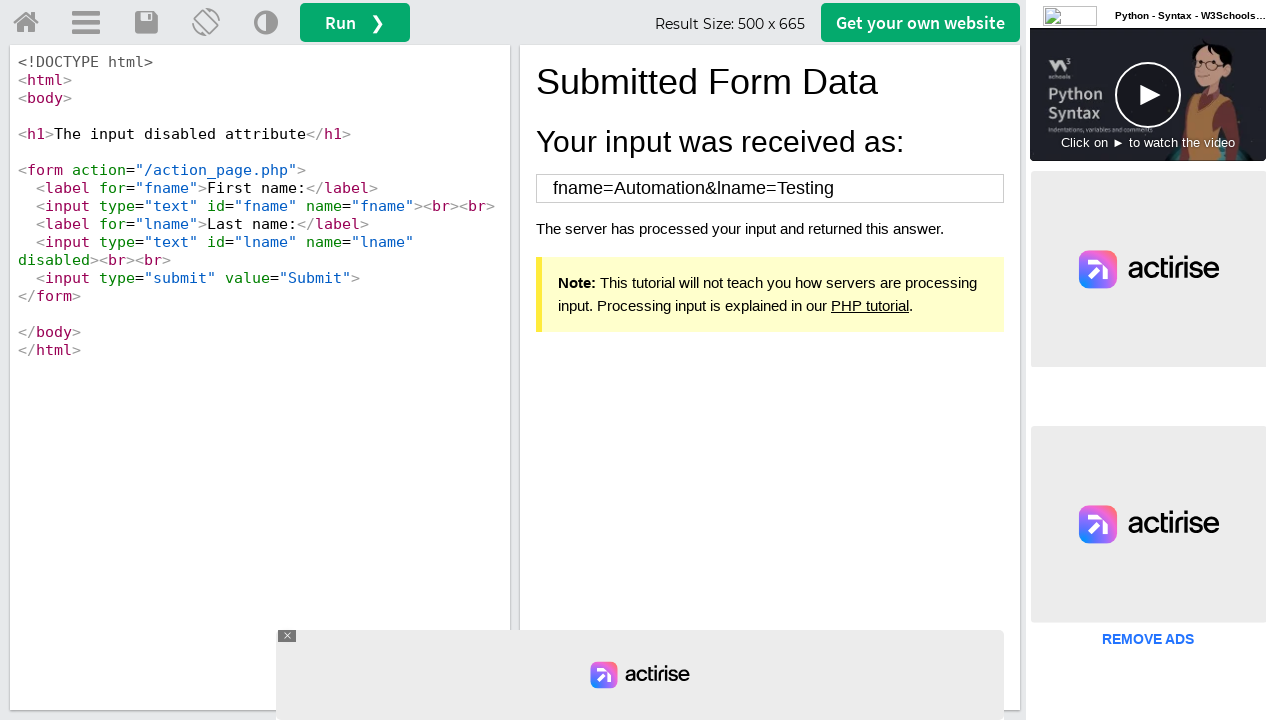

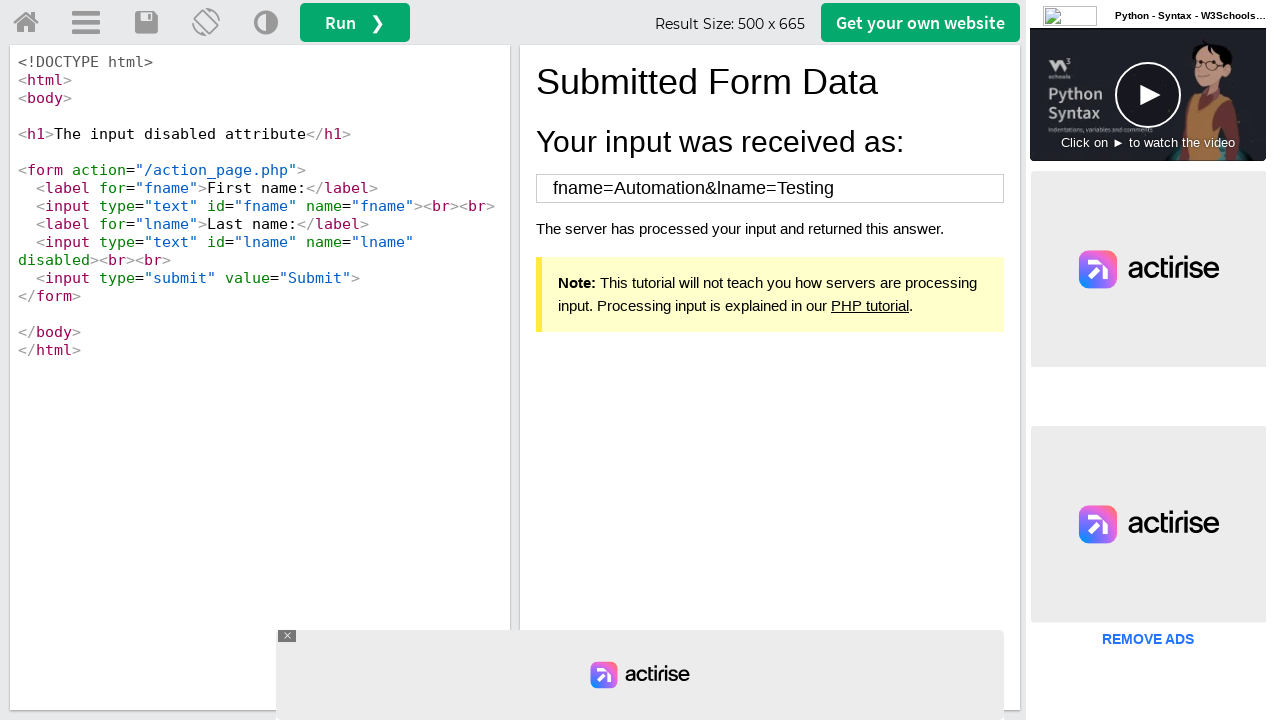